Tests deselecting an option from a multiselect dropdown

Starting URL: http://selenium-cucumber.github.io/

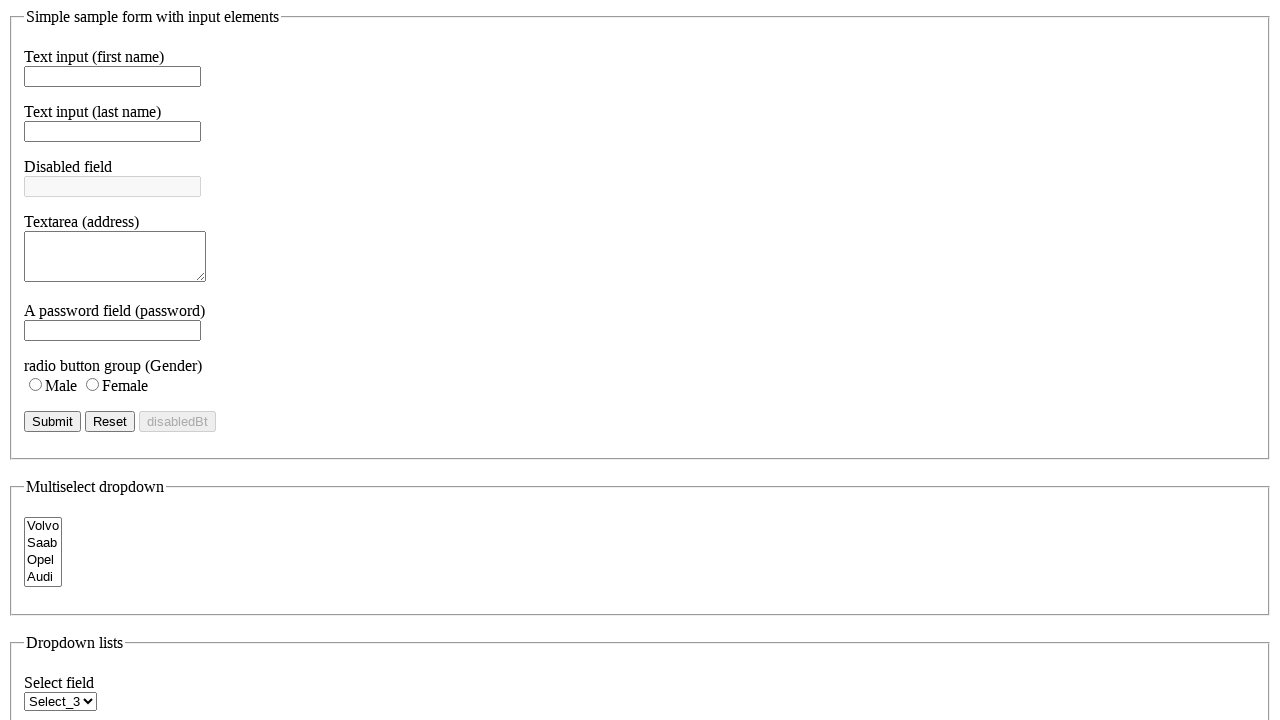

Selected Volvo from the multiselect dropdown on select[name='cars']
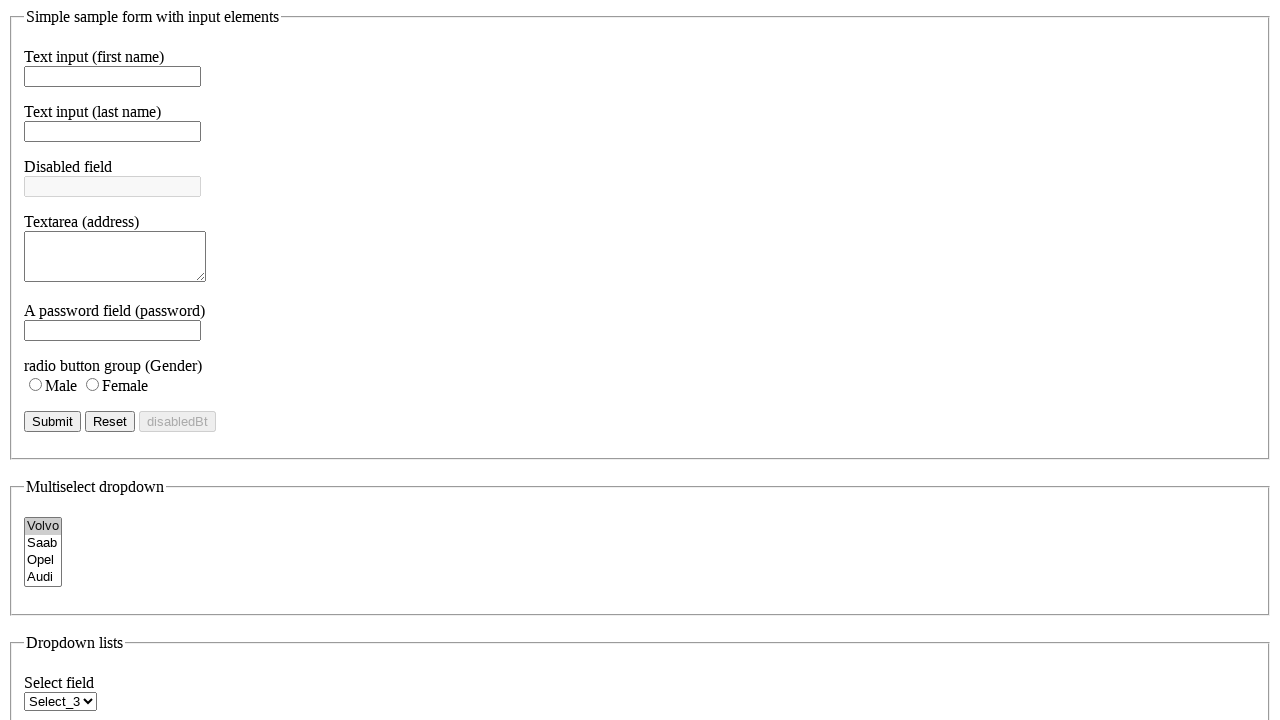

Deselected Volvo from the multiselect dropdown
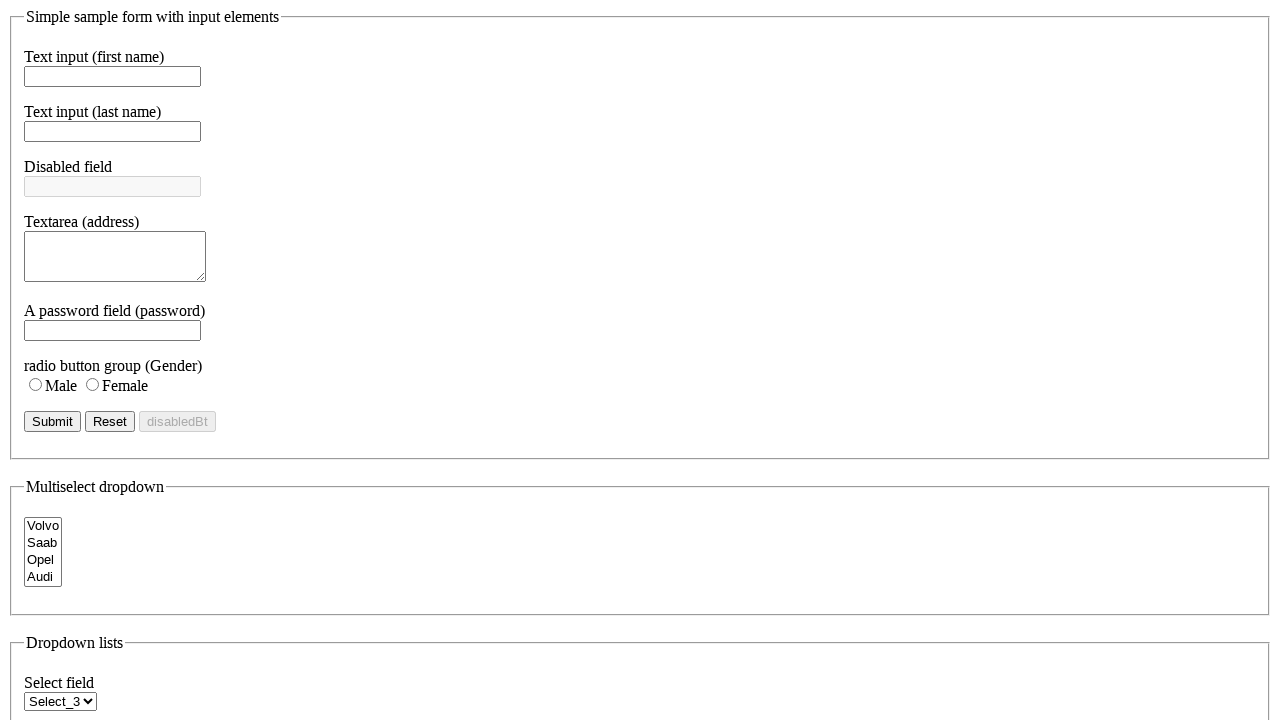

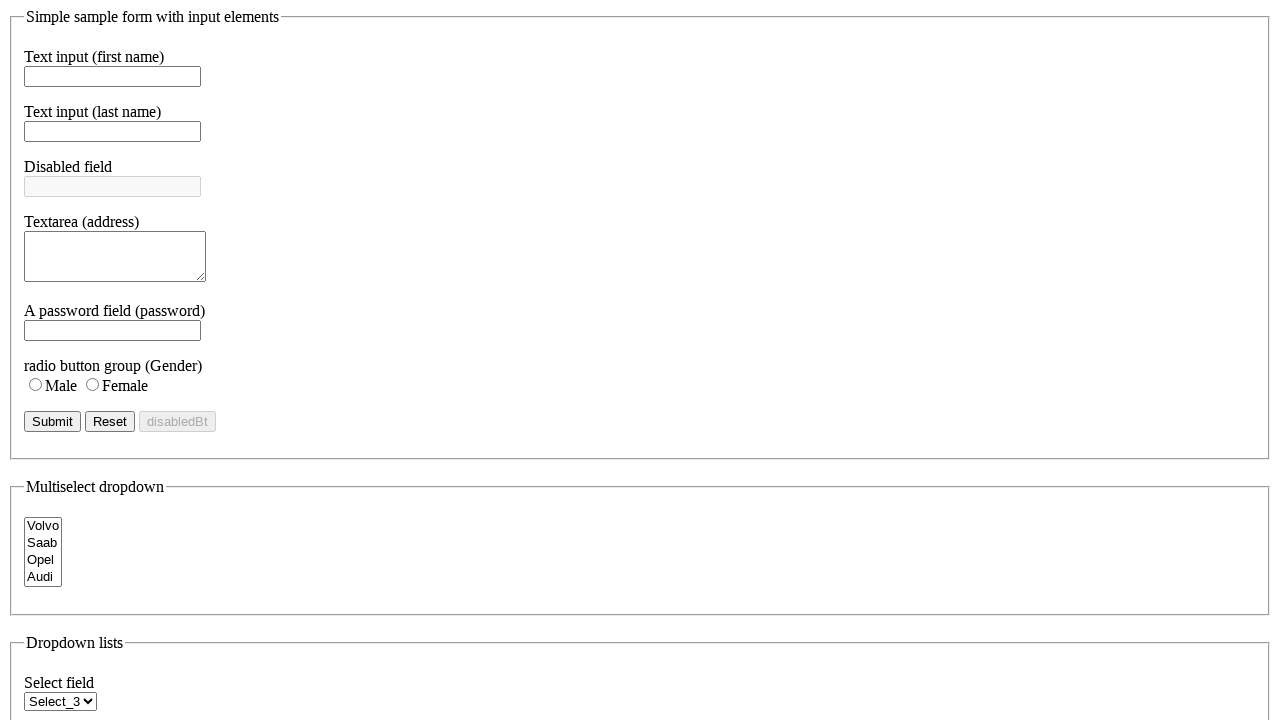